Tests JavaScript alert functionality by clicking a button that triggers an alert and then handling the alert dialog.

Starting URL: https://demoqa.com/alerts

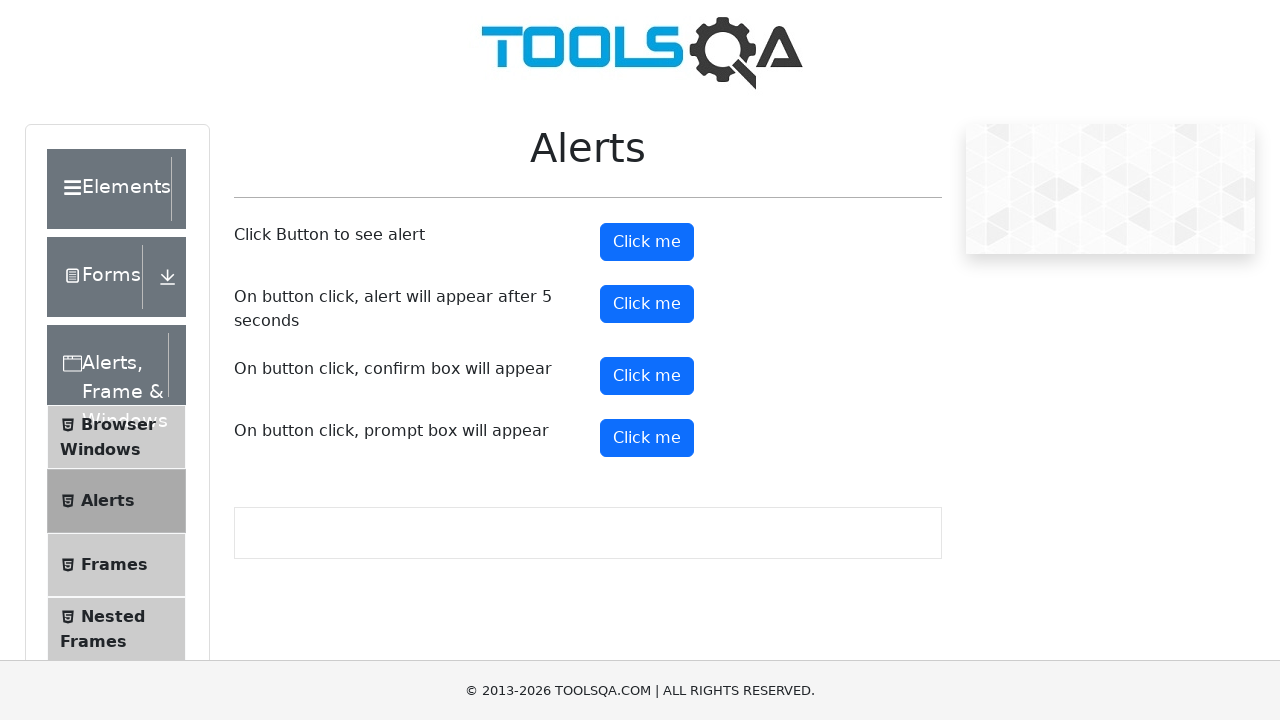

Clicked alert button to trigger JavaScript alert at (647, 242) on button#alertButton
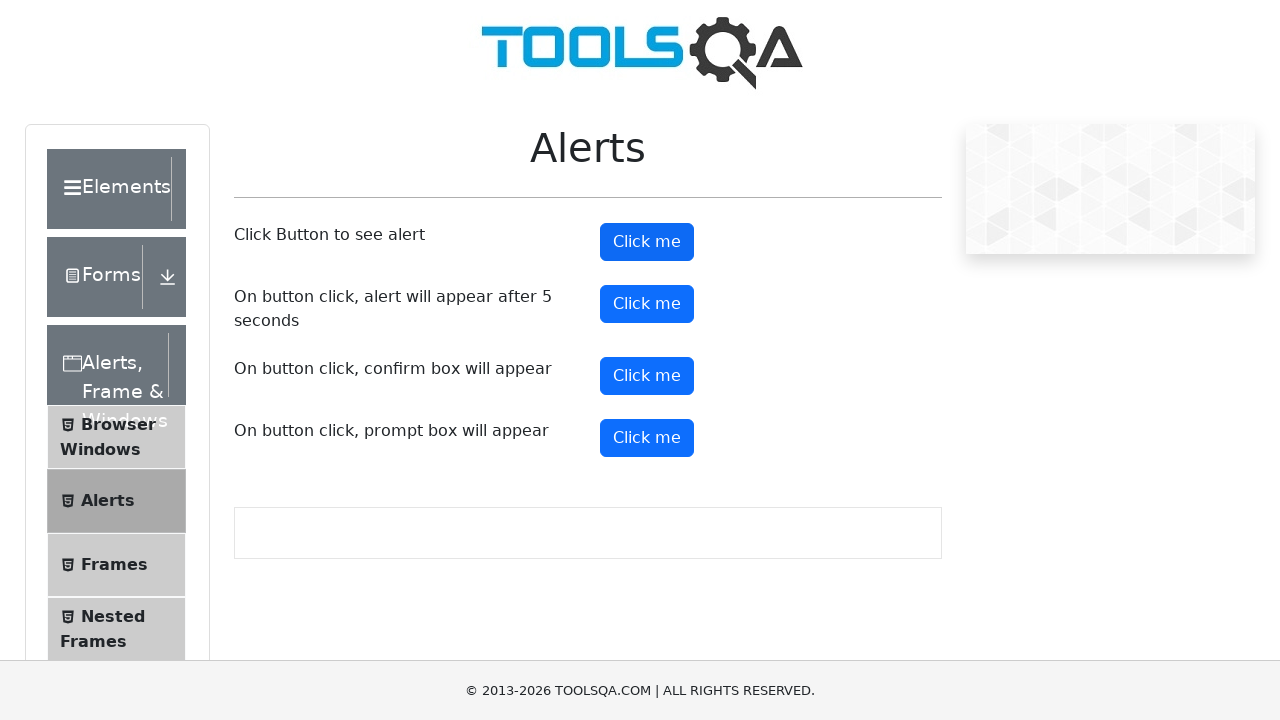

Registered dialog handler to accept alert
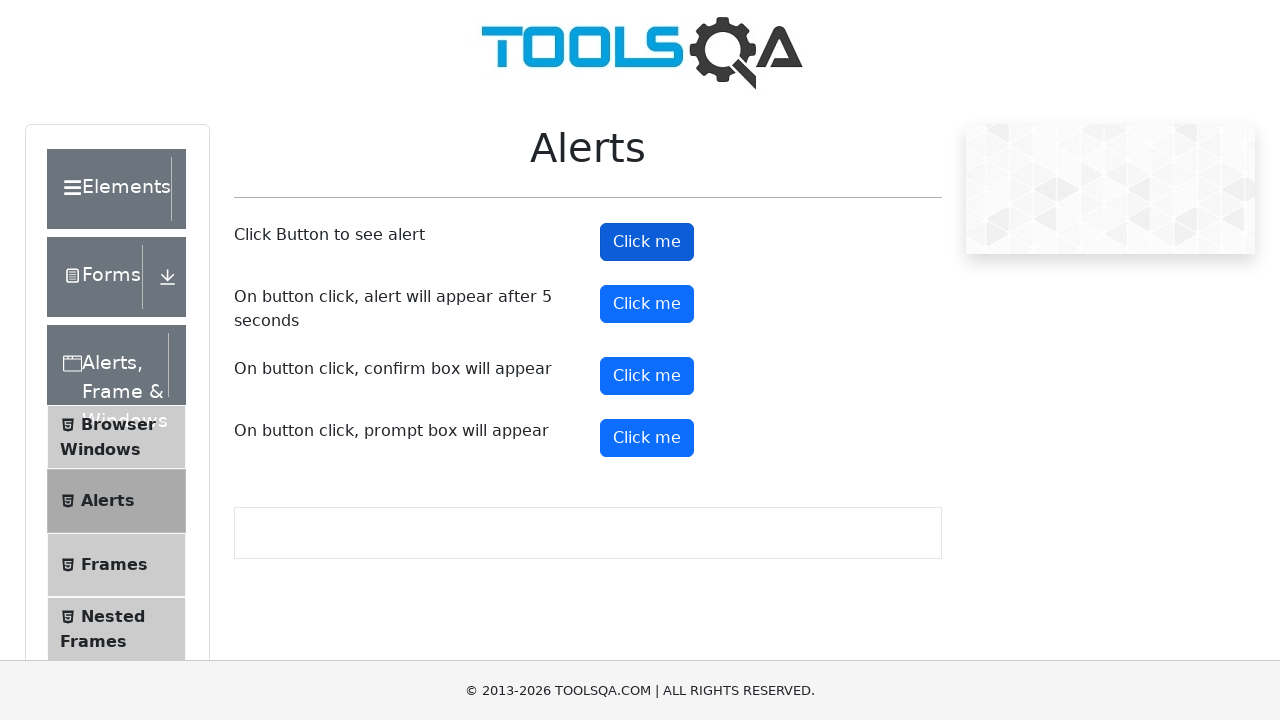

Waited for alert dialog to be processed
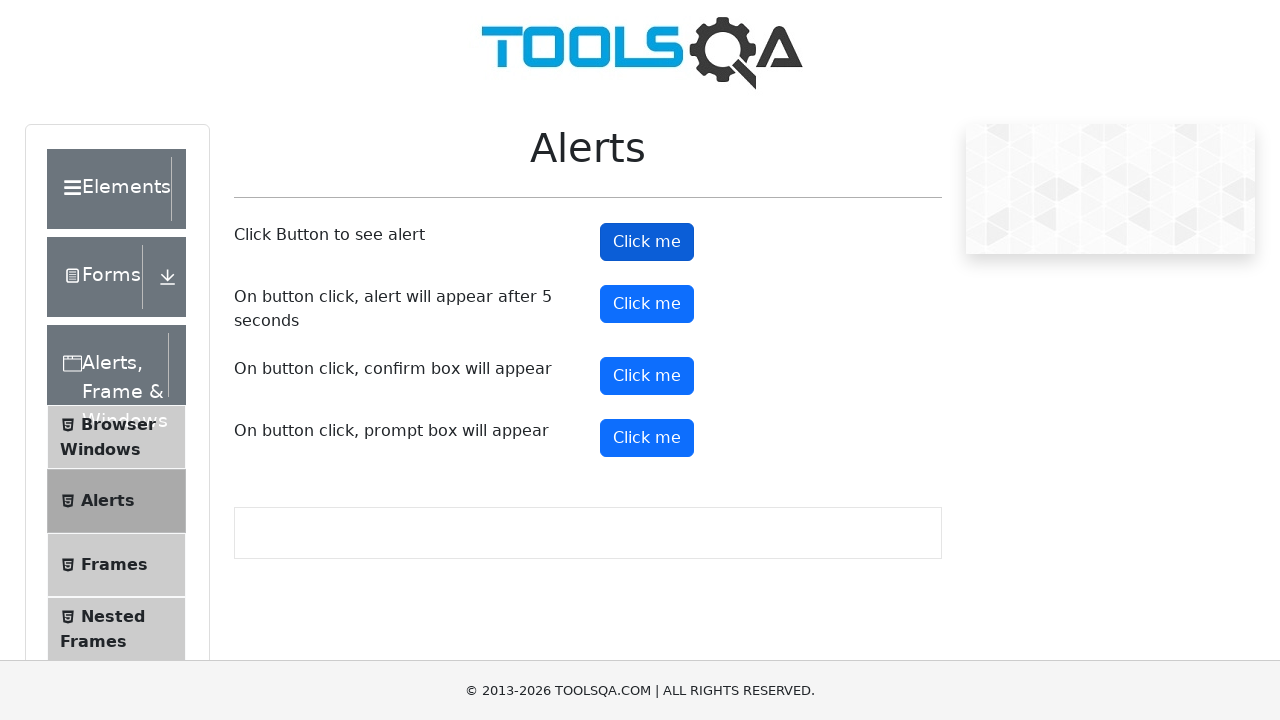

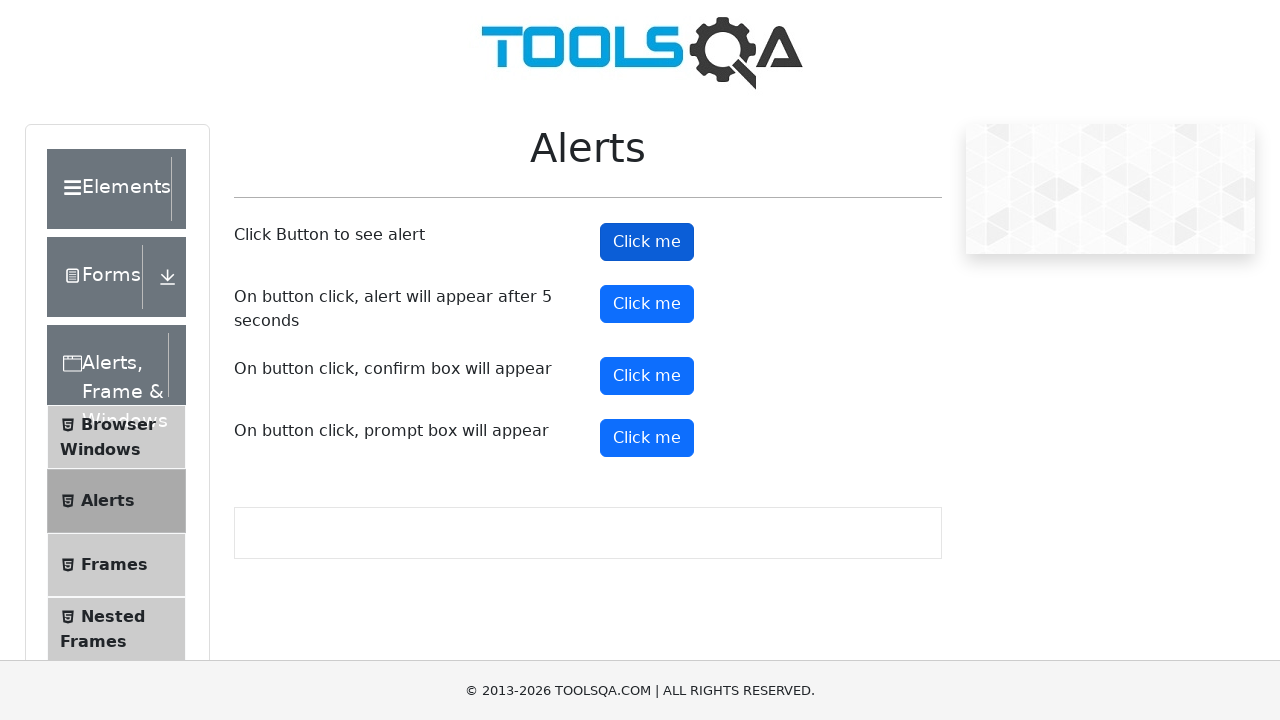